Tests form elements visibility and interaction by filling email, selecting age radio button, and entering education text

Starting URL: https://automationfc.github.io/basic-form/index.html

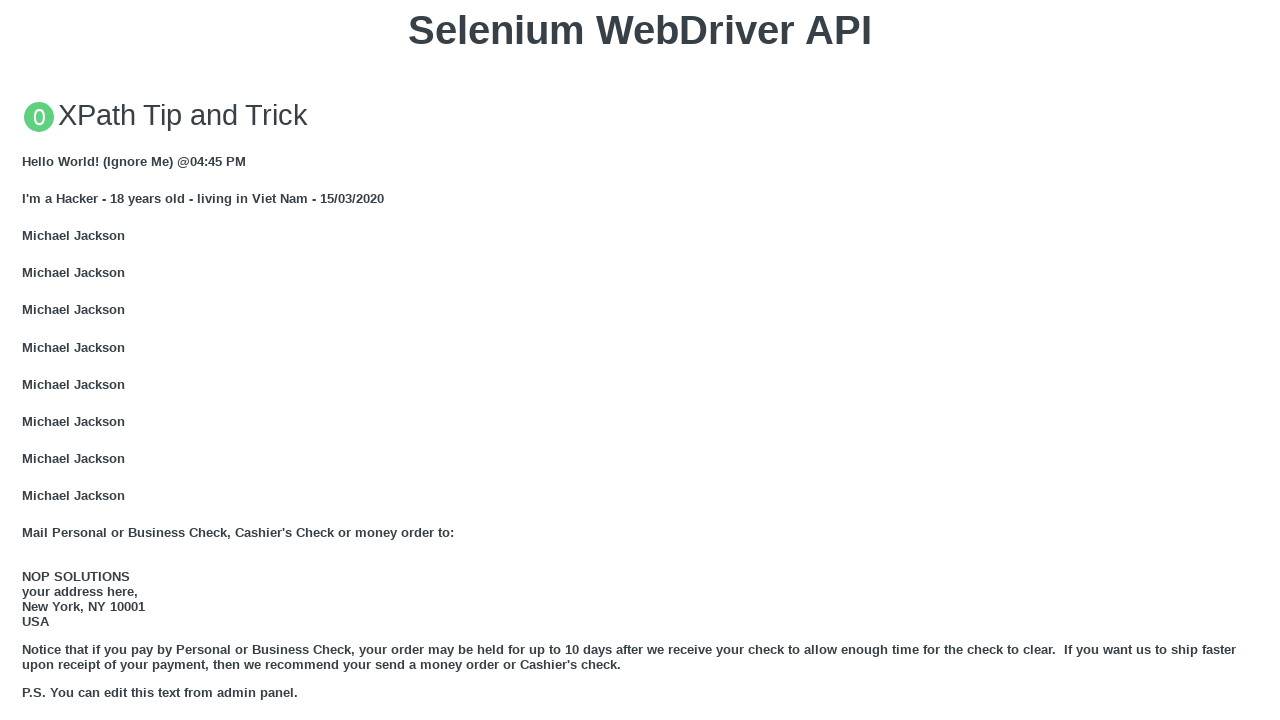

Located email textbox element
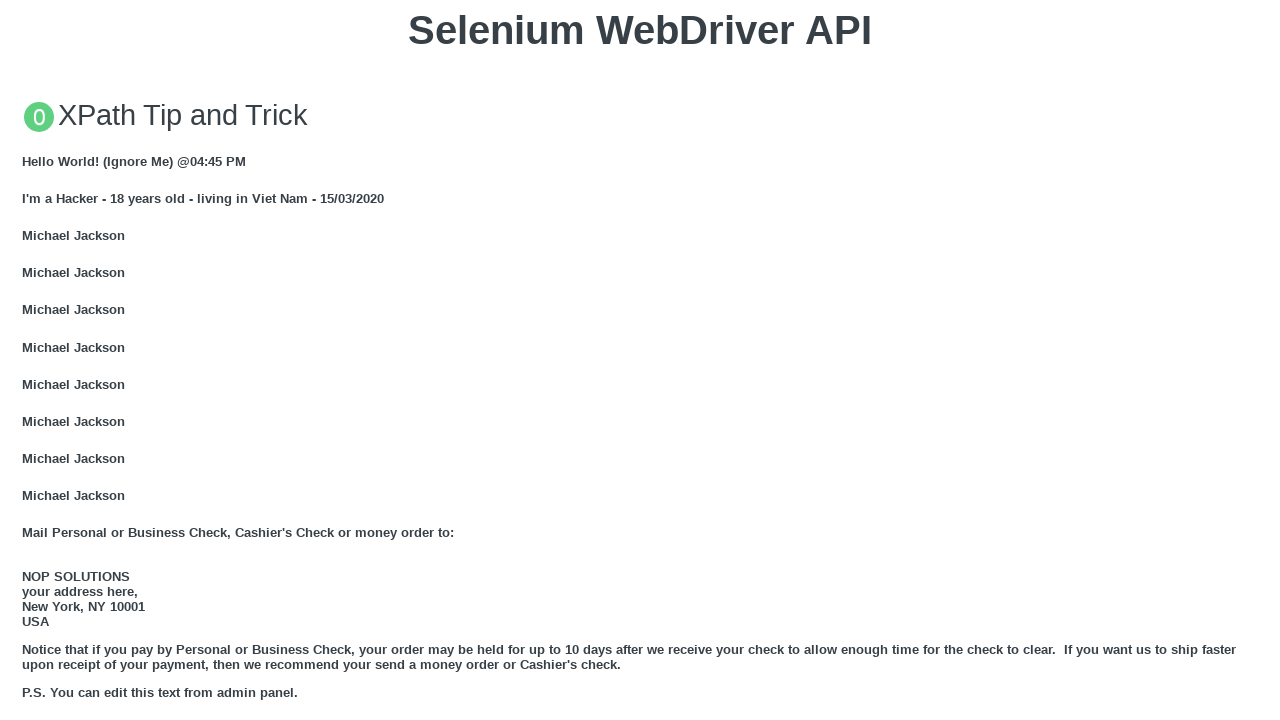

Email textbox is visible
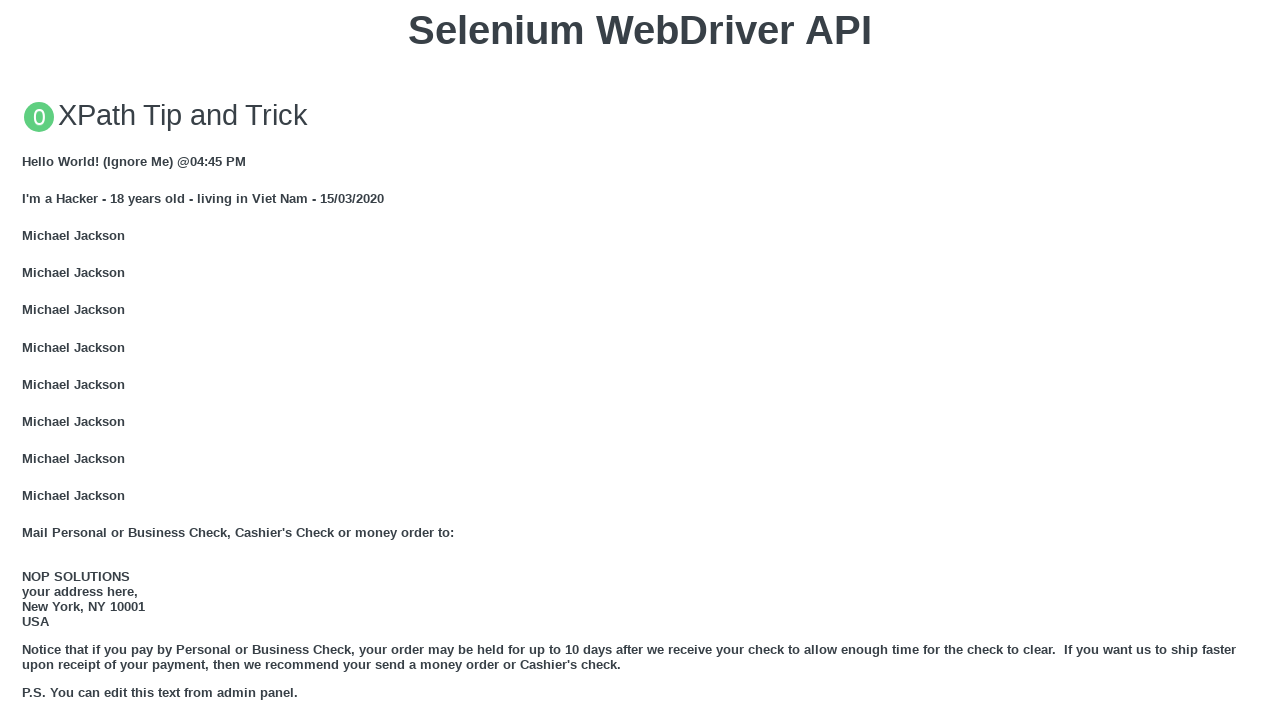

Filled email textbox with 'min@gmail.com' on #mail
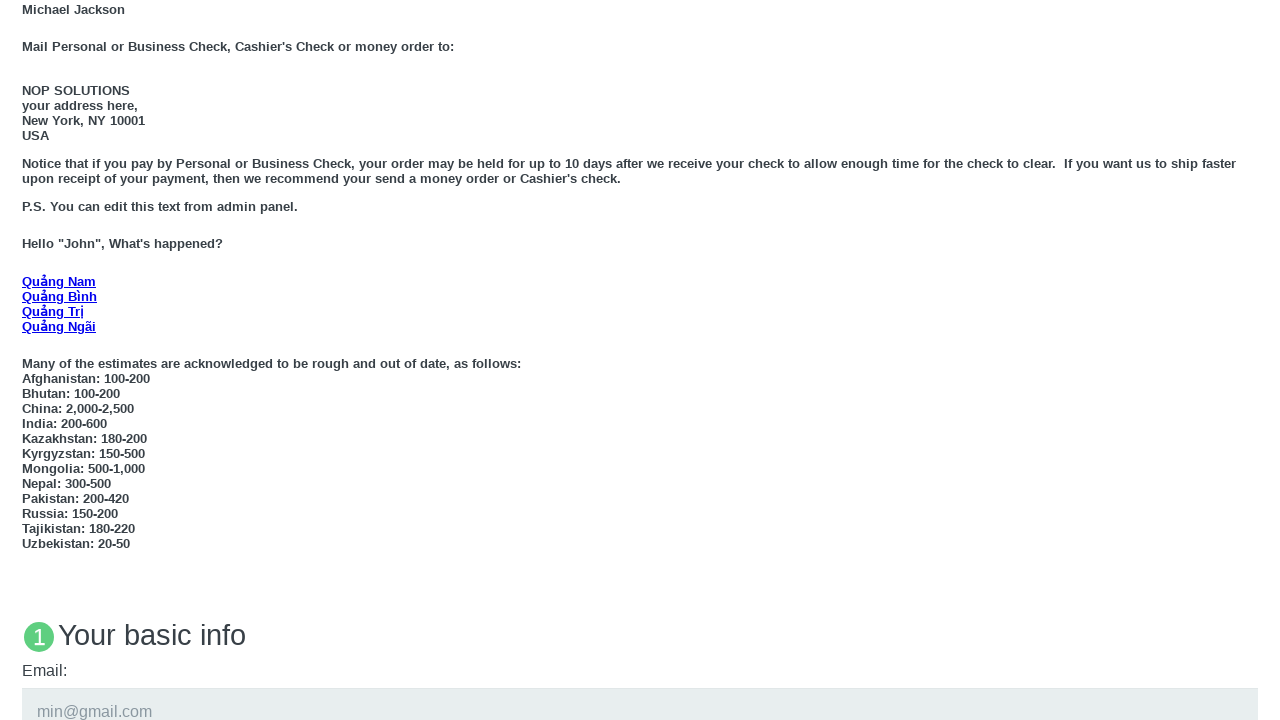

Located Age Under 18 radio button element
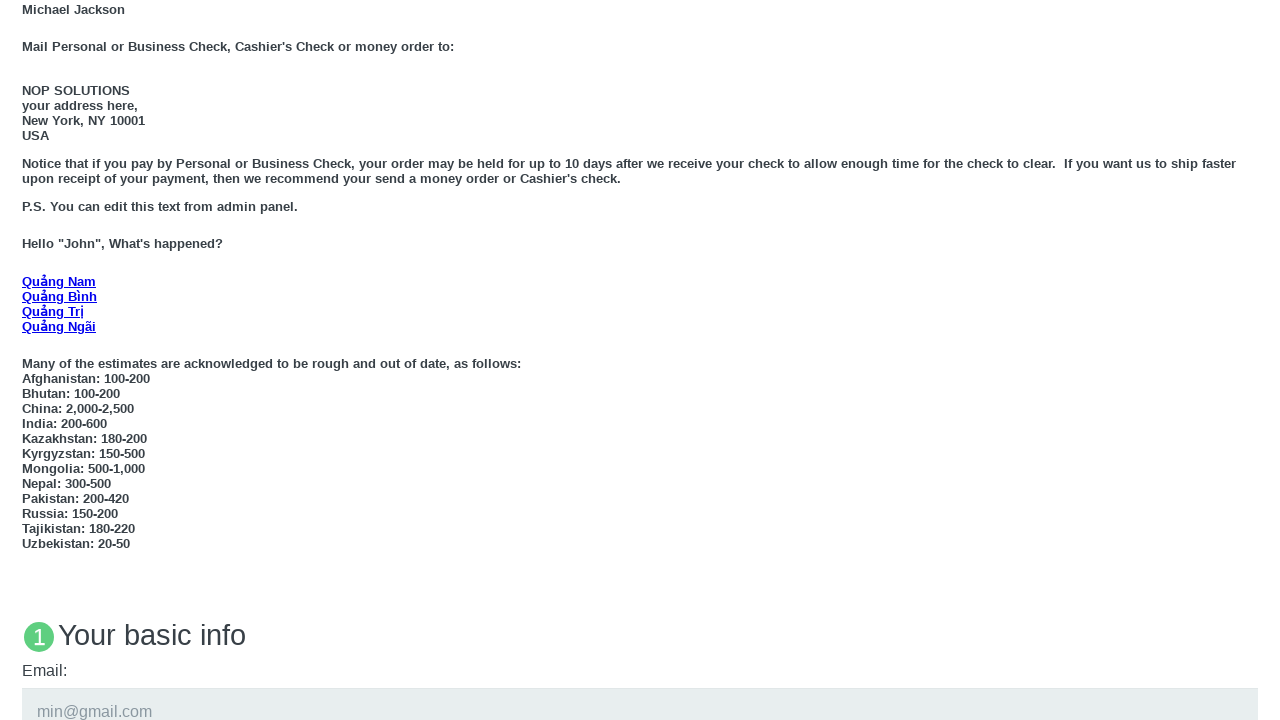

Age Under 18 radio button is visible
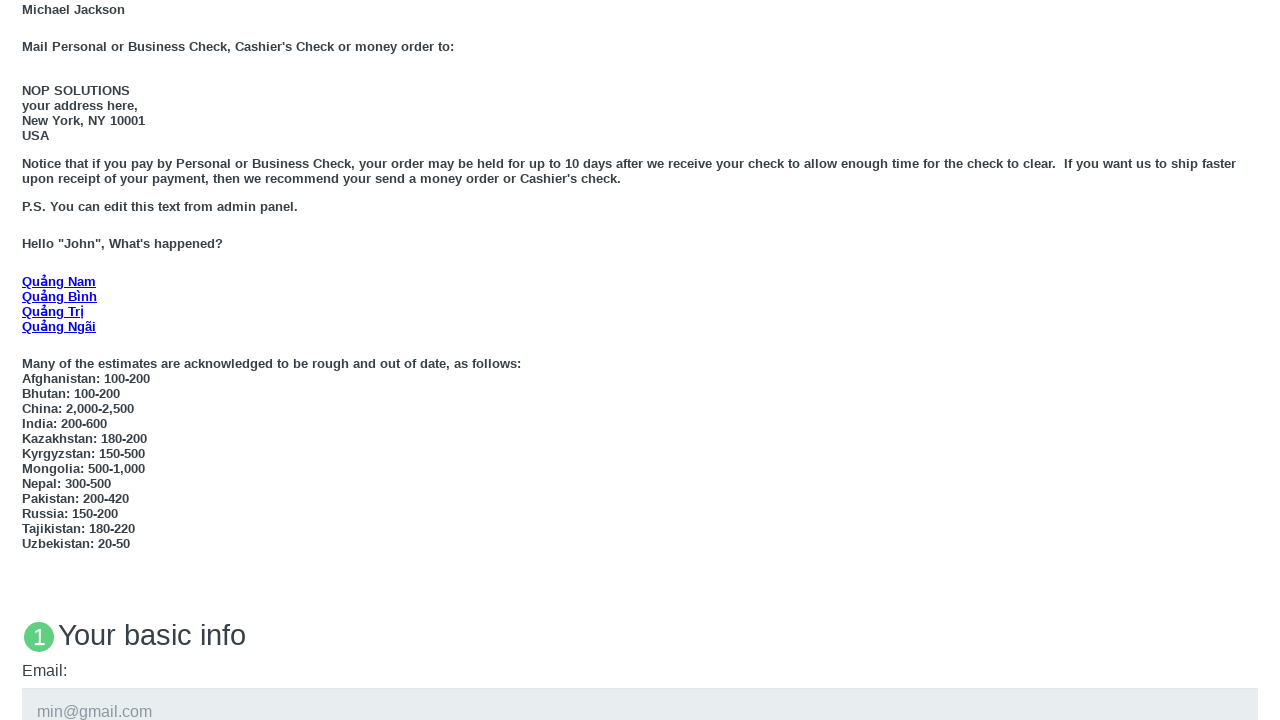

Clicked Age Under 18 radio button at (28, 360) on #under_18
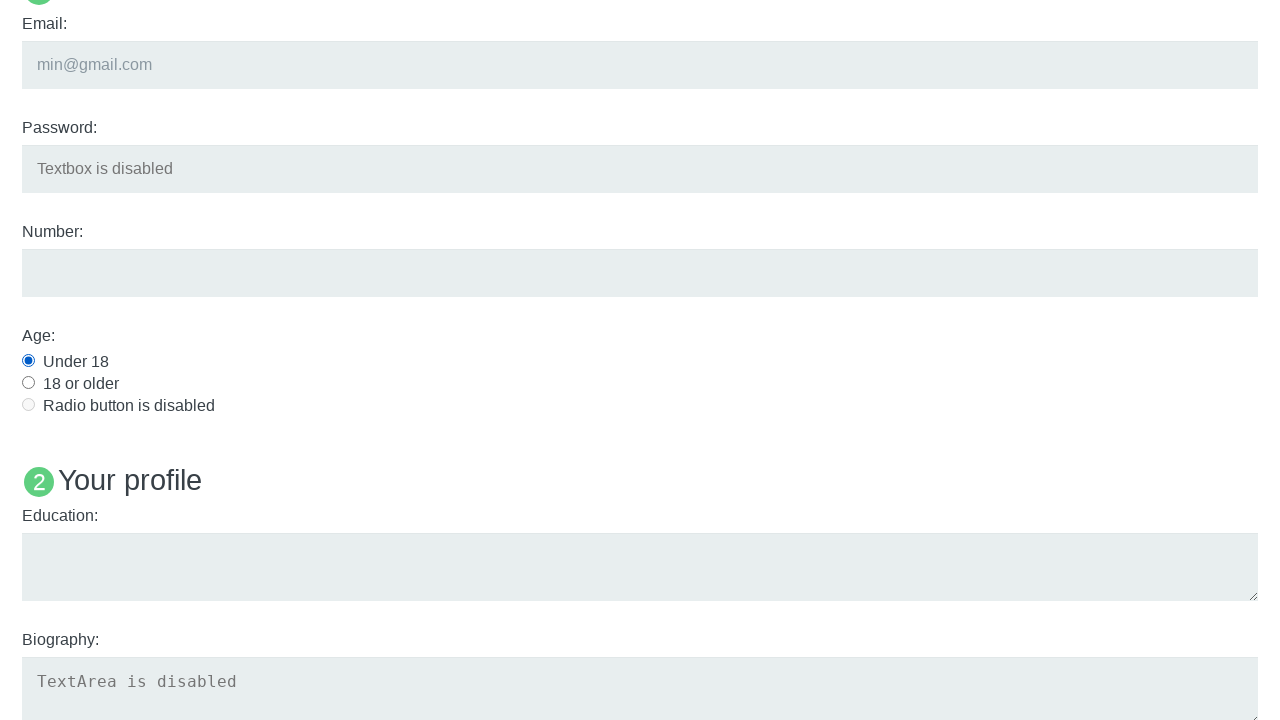

Located Education textarea element
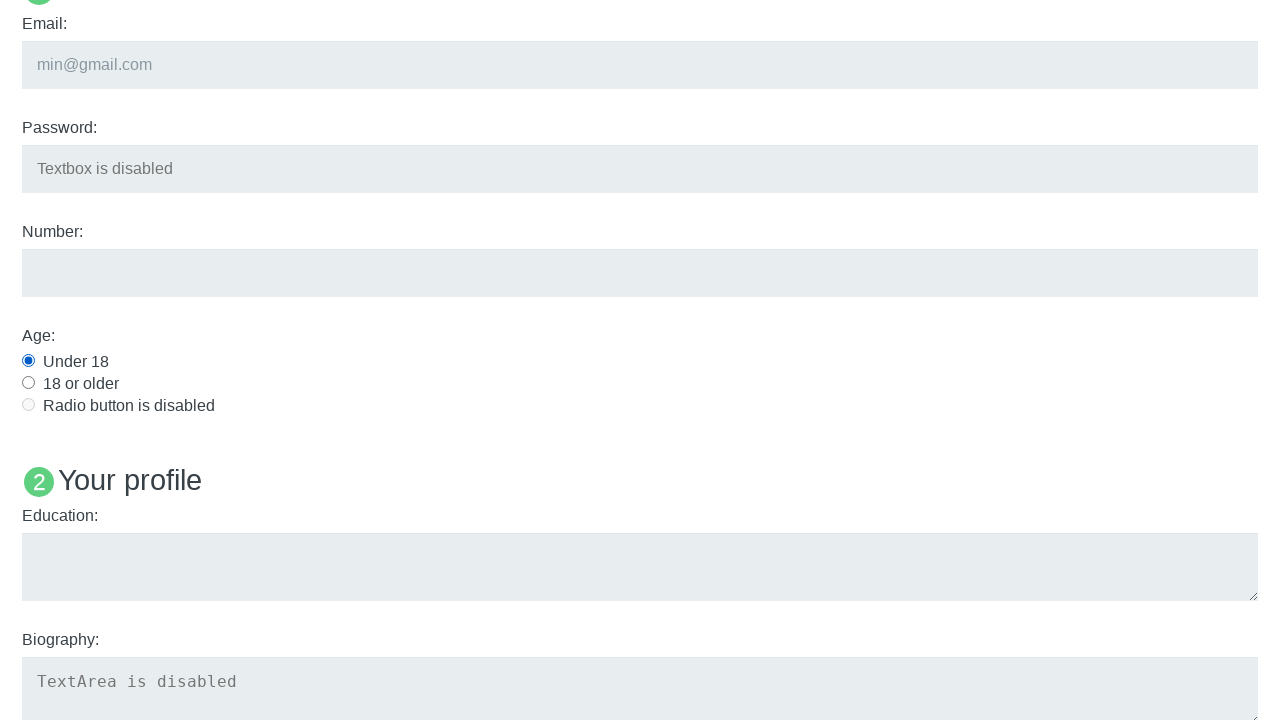

Education textarea is visible
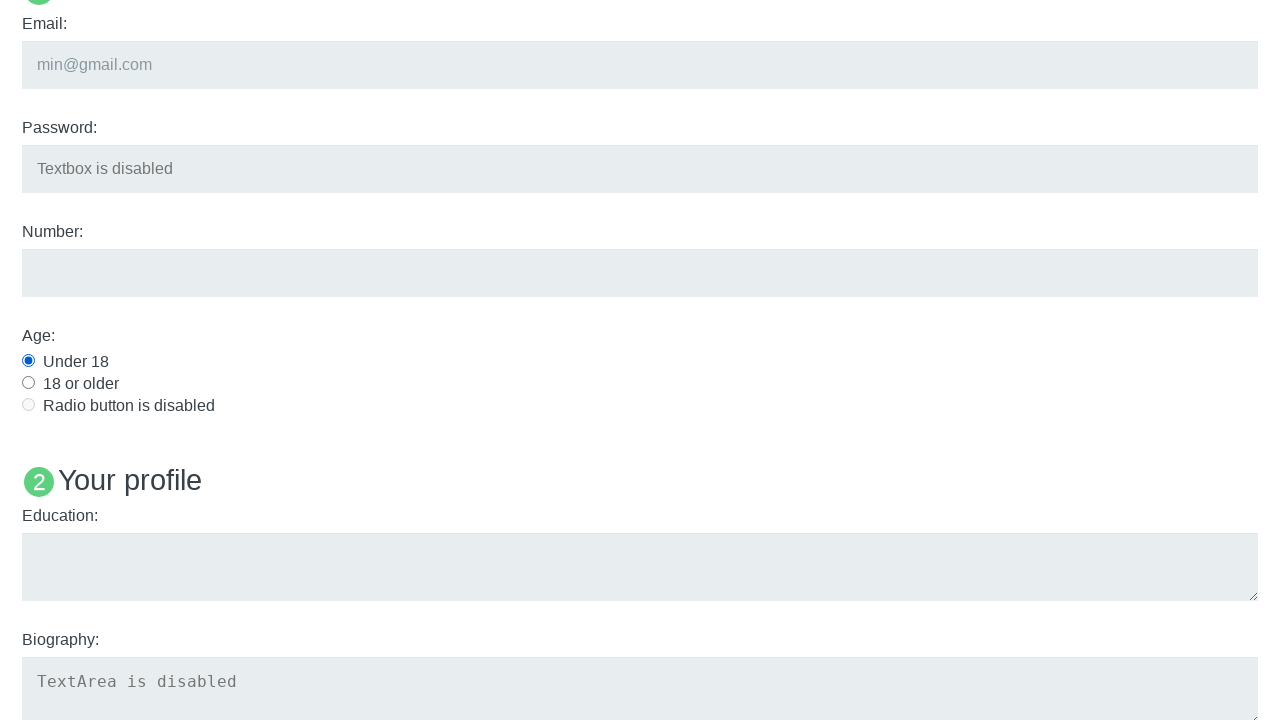

Filled Education textarea with 'automation testing' on #edu
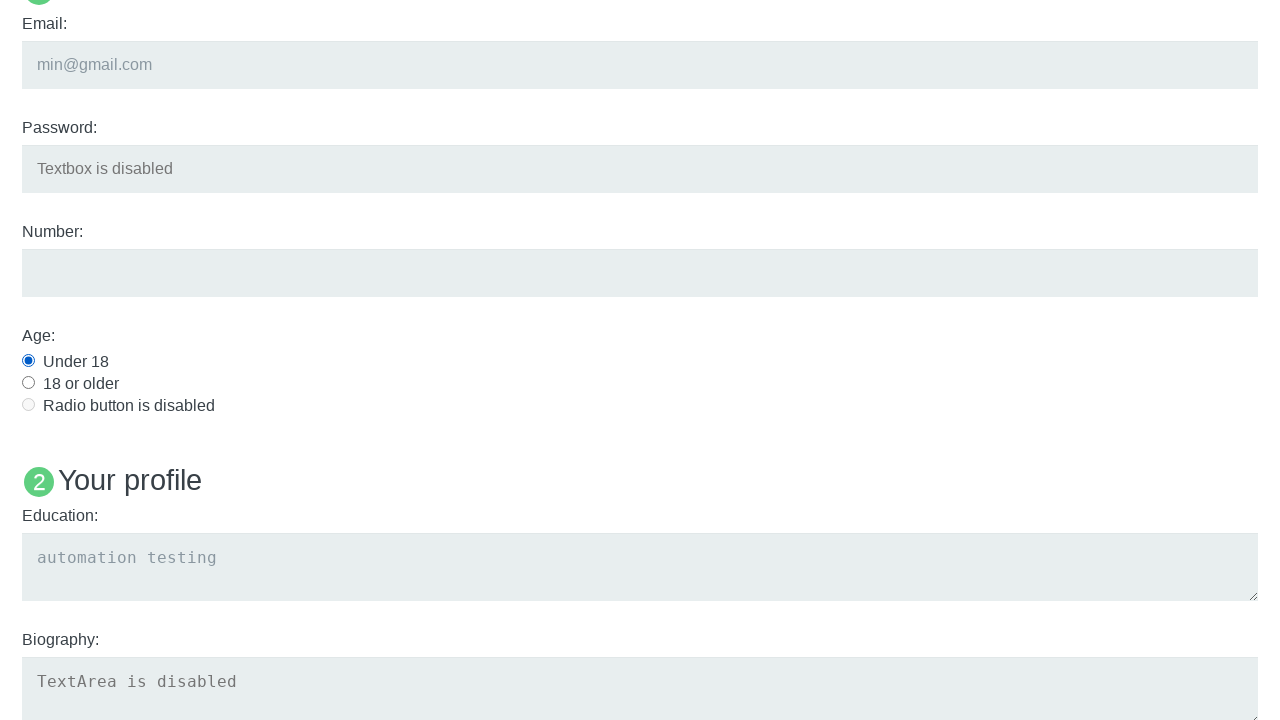

Located User5 heading element
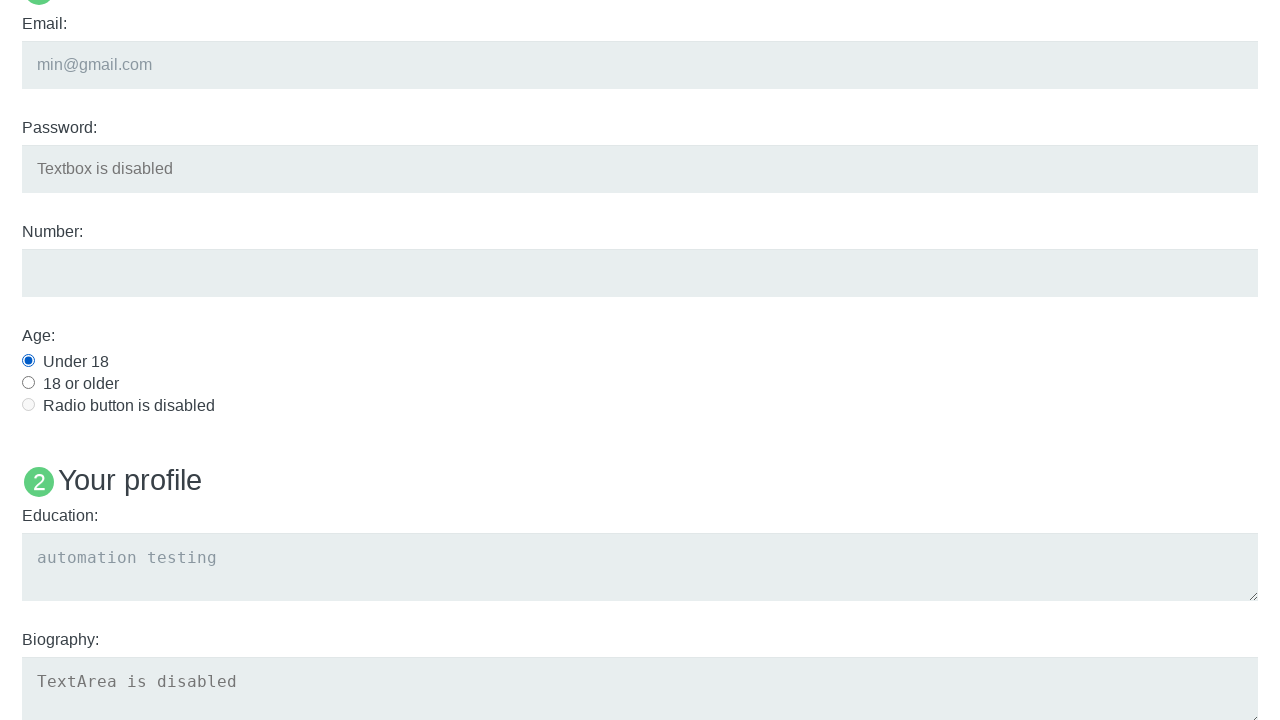

User5 heading is not visible
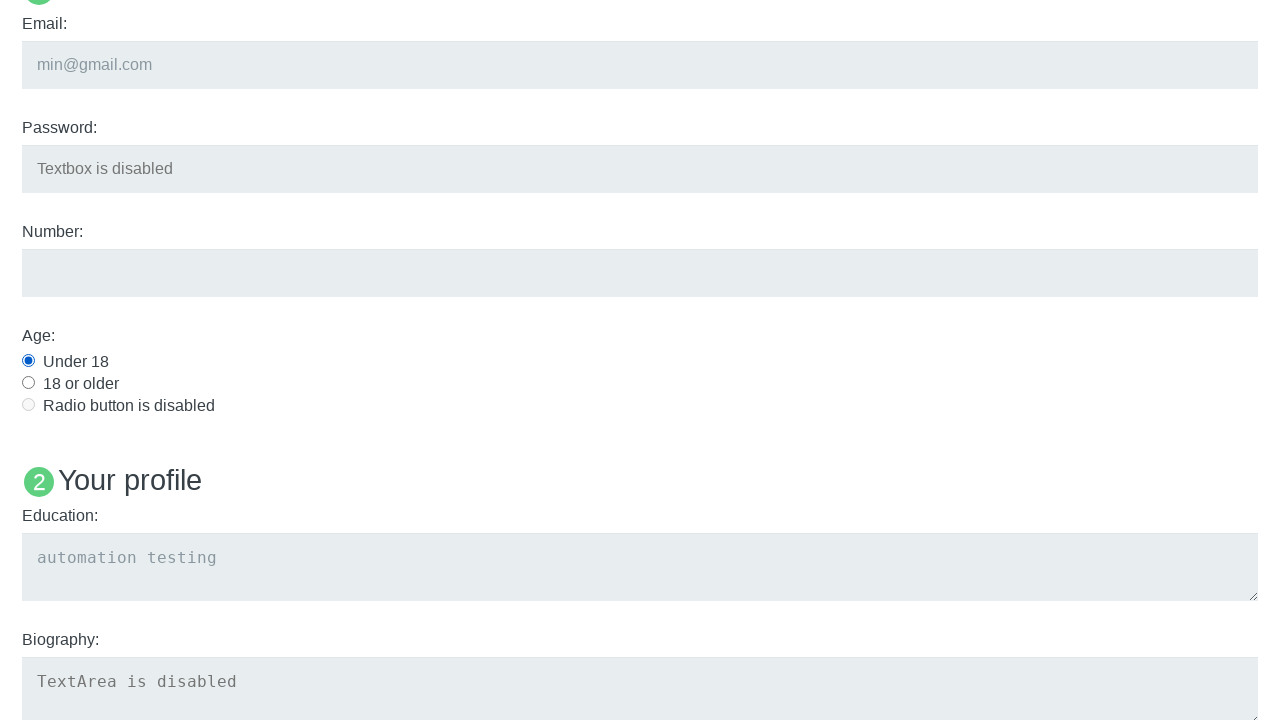

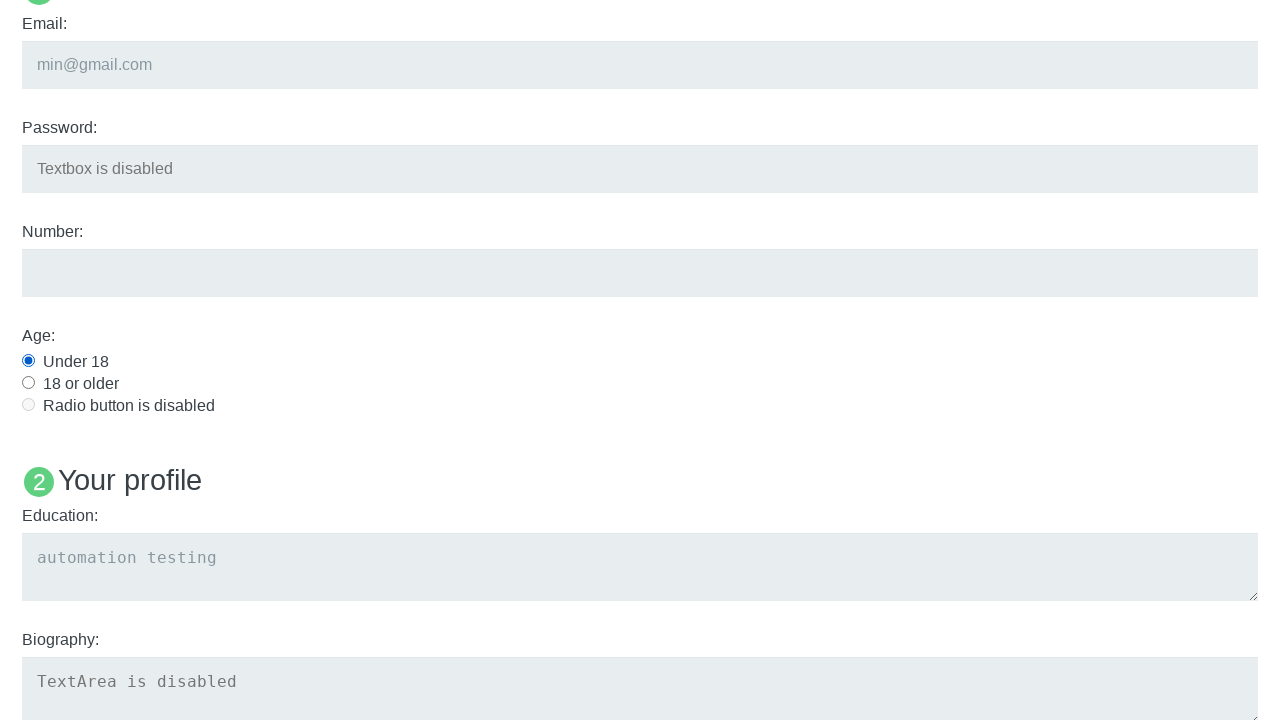